Tests the automation practice form by filling in the first name and last name fields with sample data.

Starting URL: https://demoqa.com/automation-practice-form

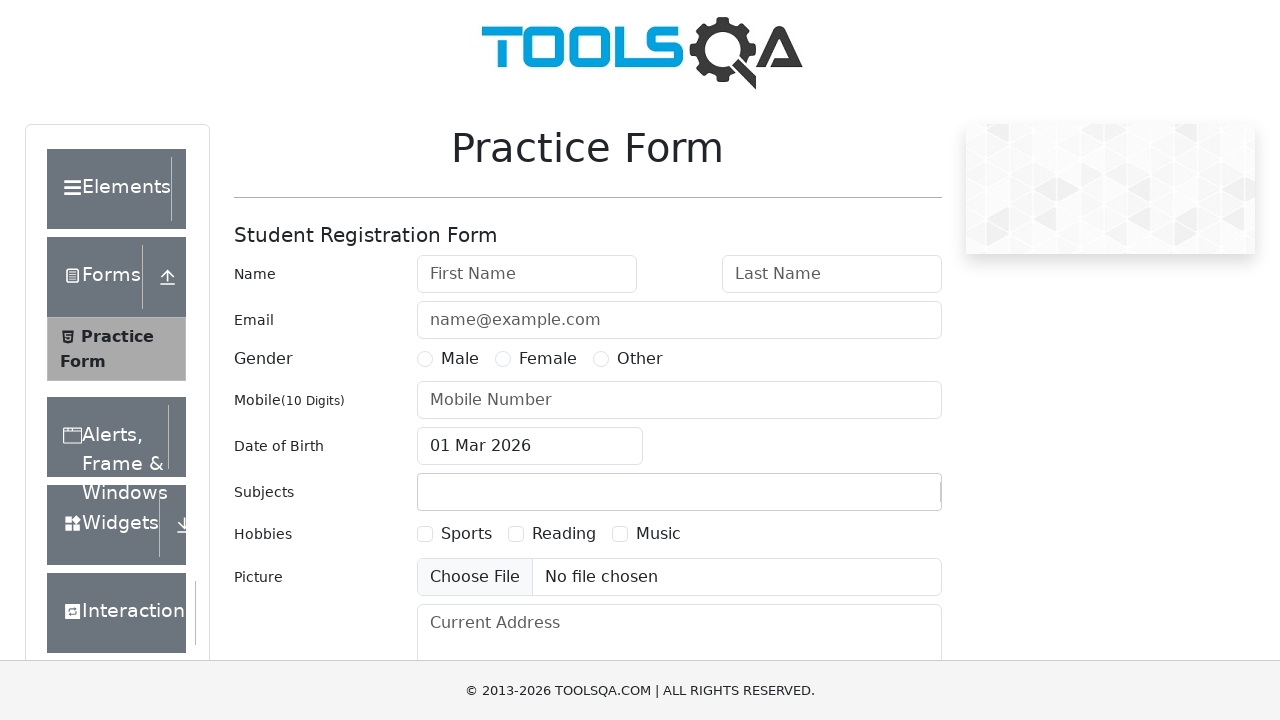

Filled first name field with 'punna' on #firstName
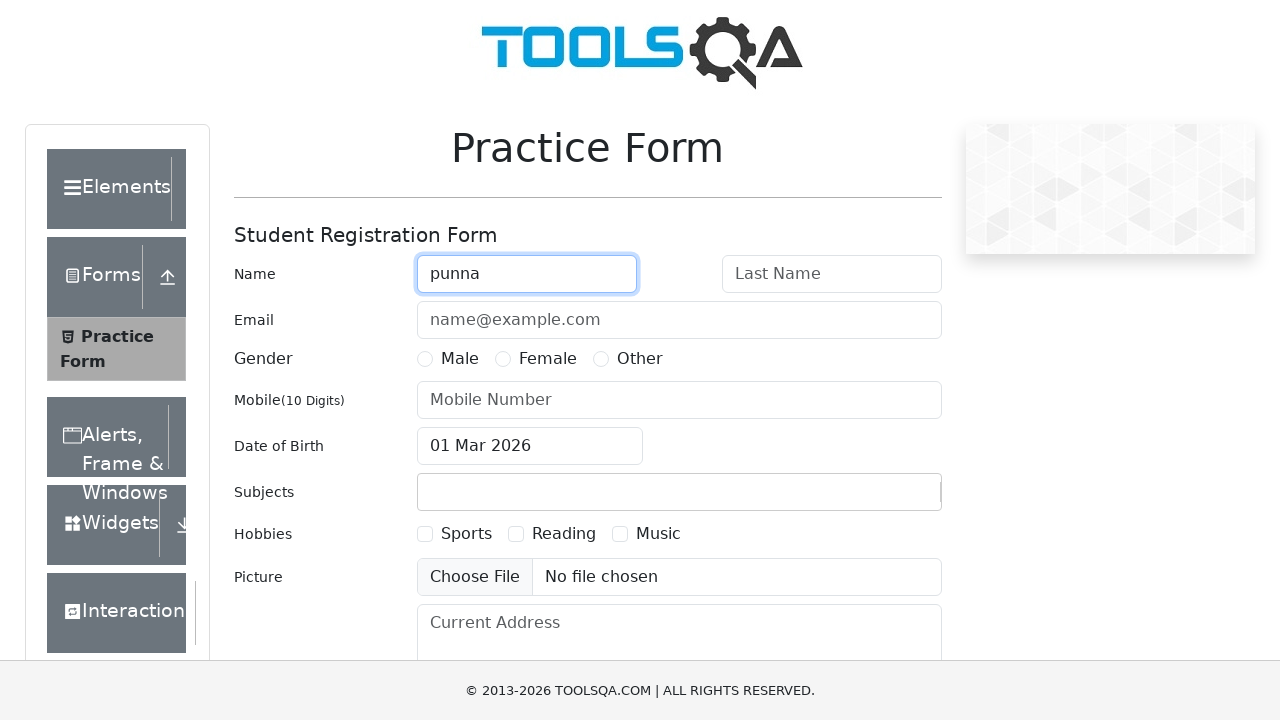

Filled last name field with 'naresh' on #lastName
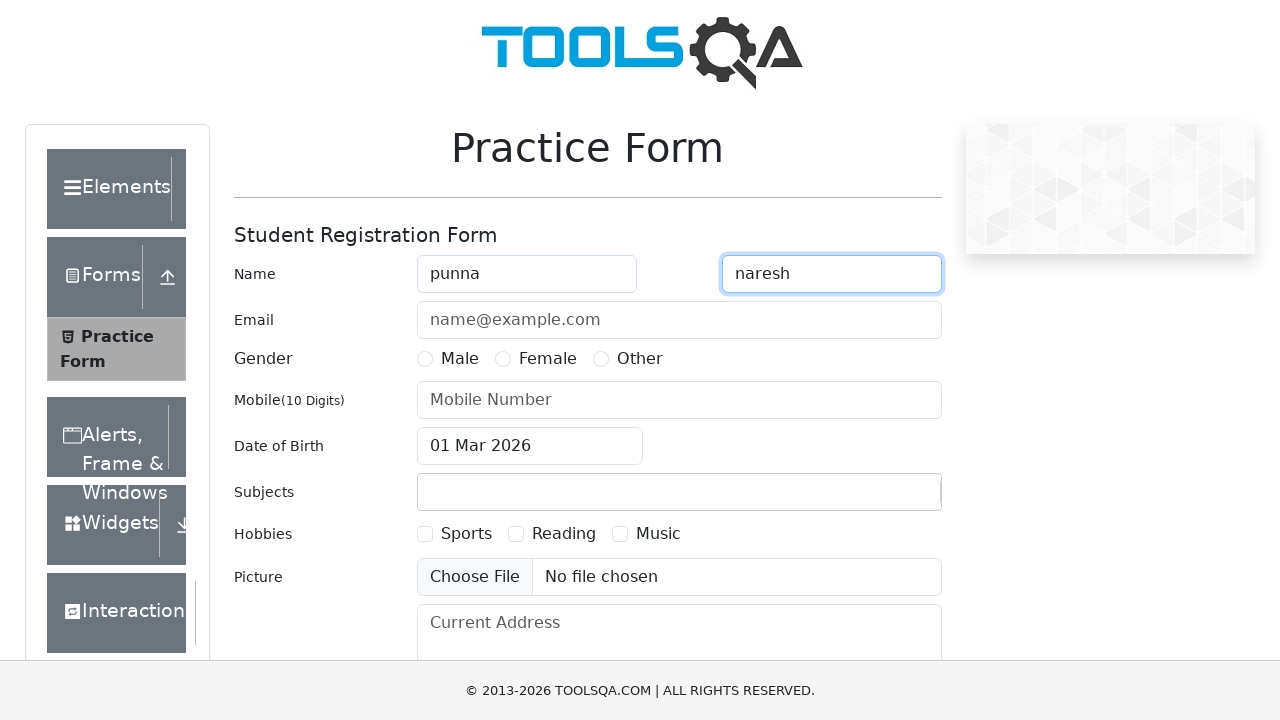

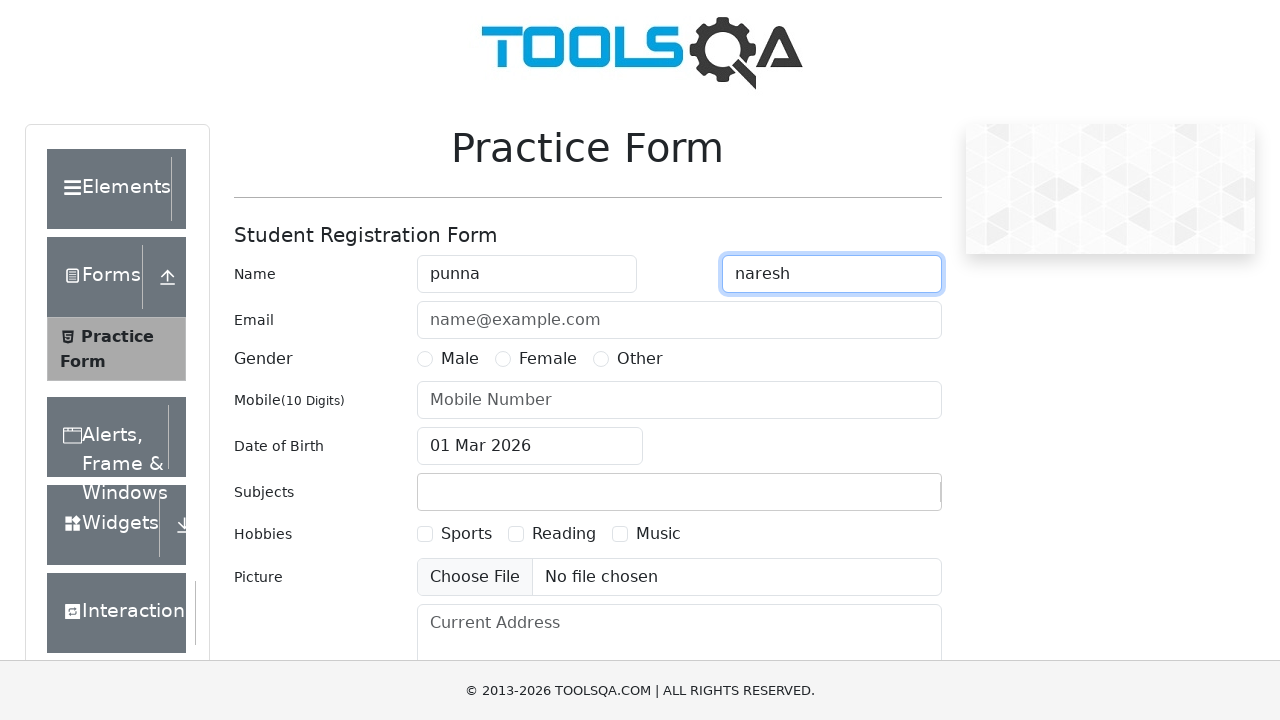